Tests a loader modal by clicking a button to trigger it, waiting for the modal content to appear, and then clicking the save button

Starting URL: http://demo.automationtesting.in/Loader.html

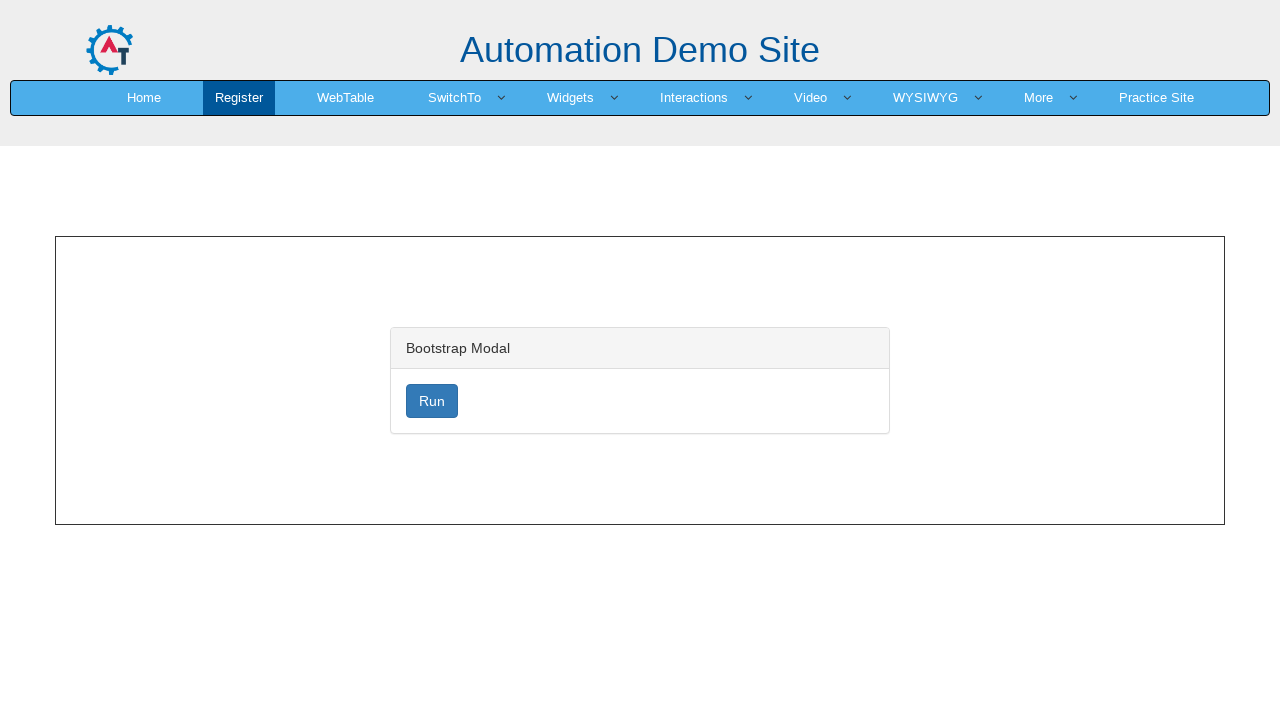

Clicked loader button to trigger modal at (432, 401) on #loader
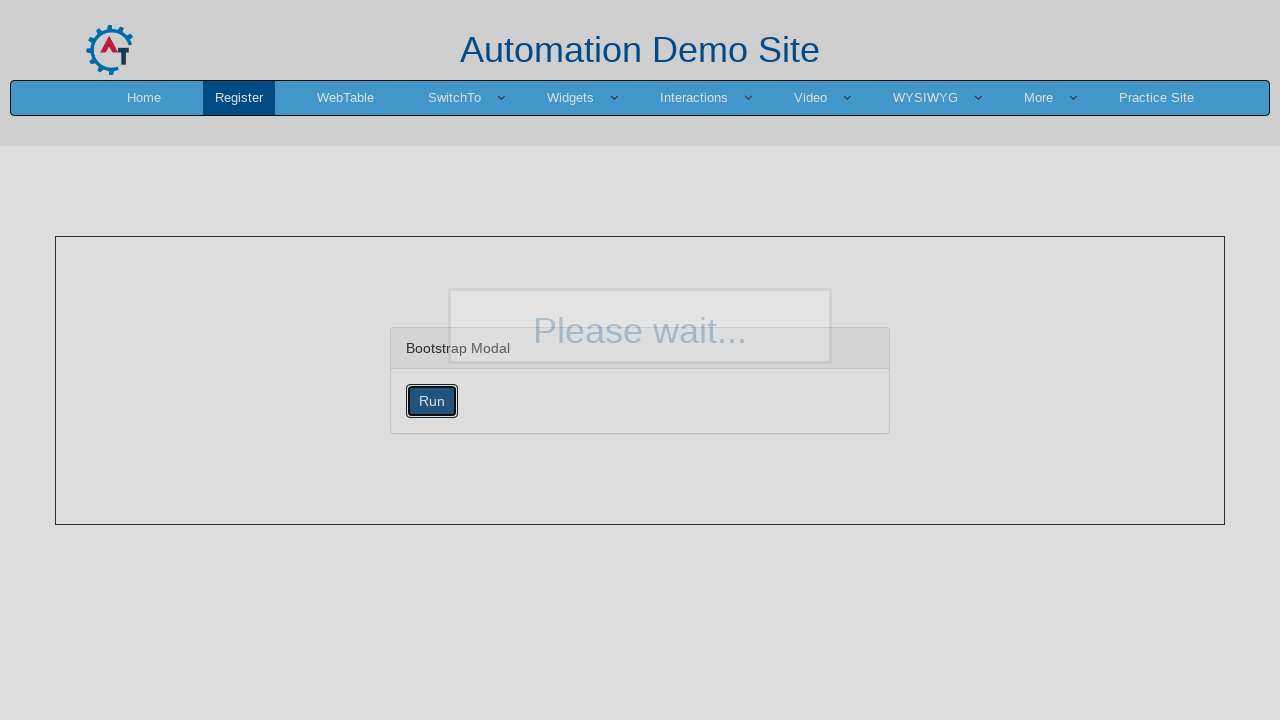

Loader modal content appeared
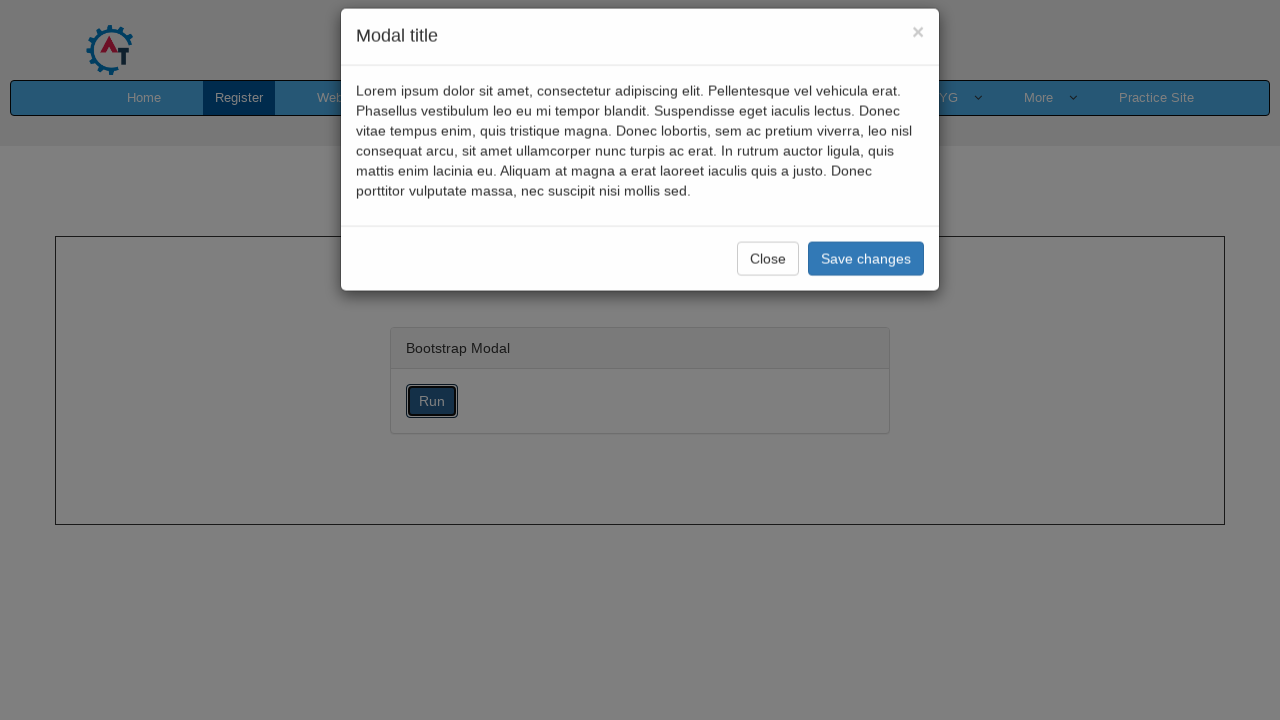

Retrieved text from modal body
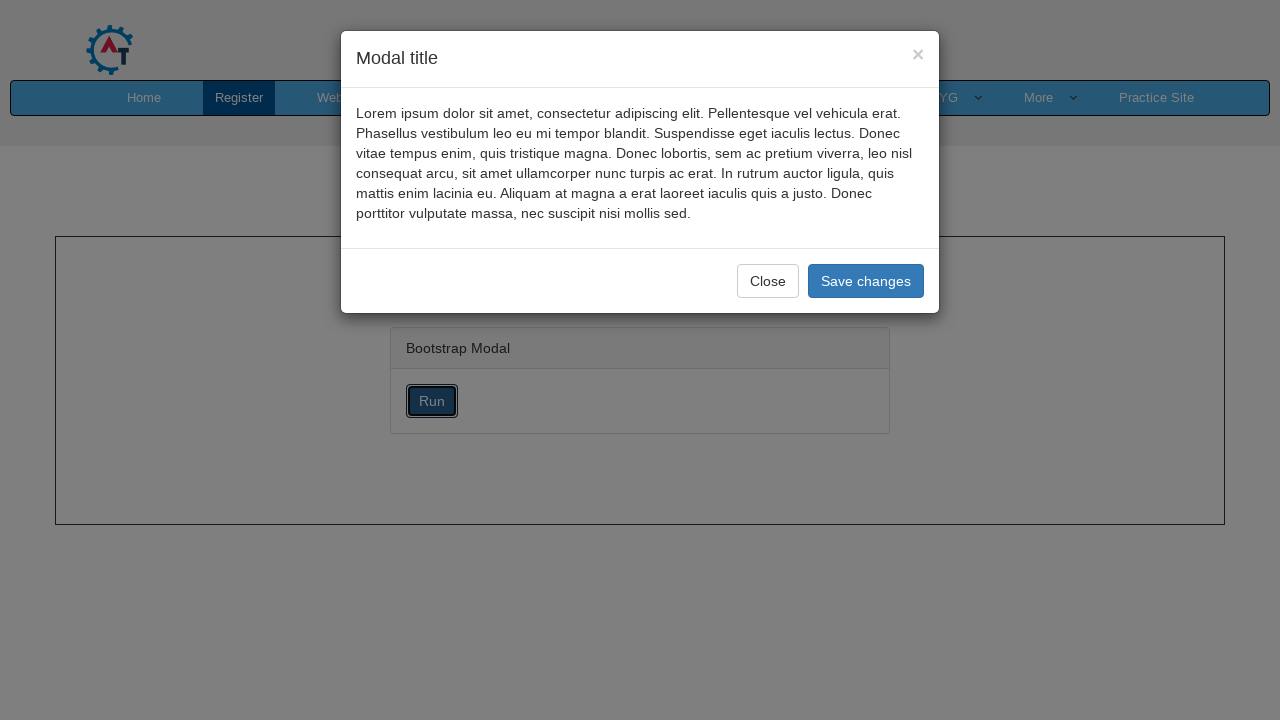

Clicked Save changes button at (866, 281) on xpath=//button[text()='Save changes']
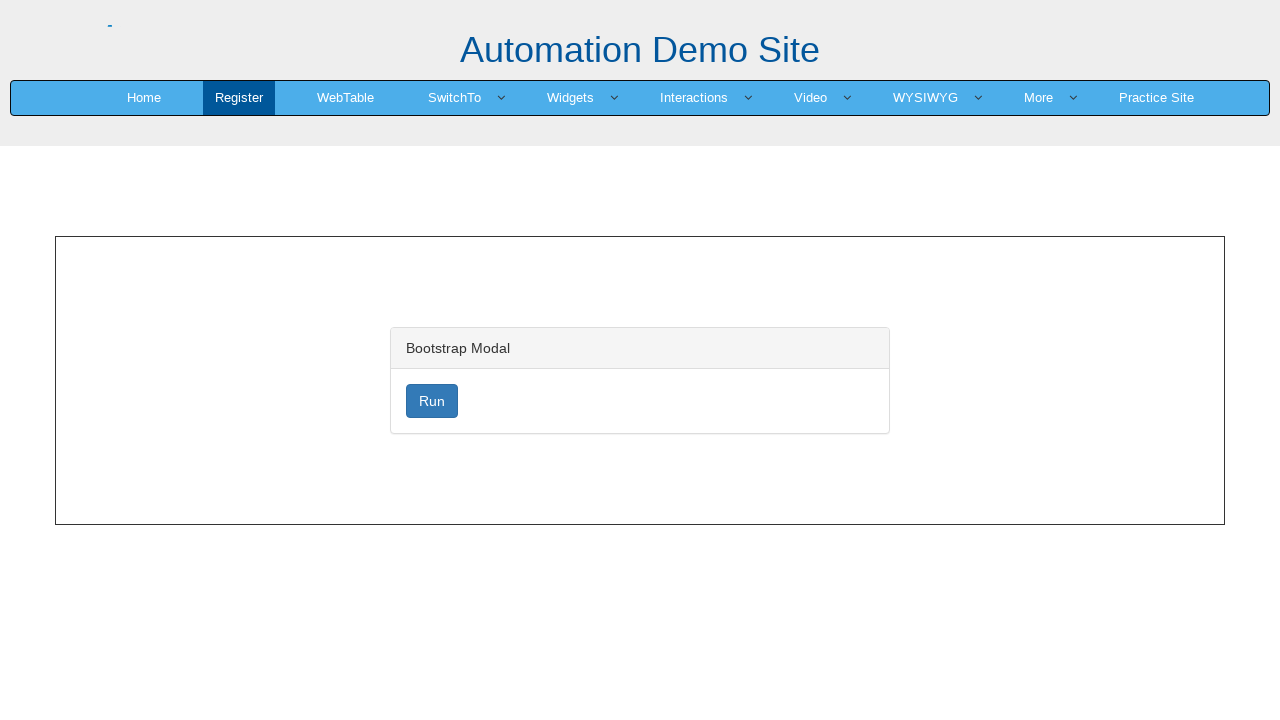

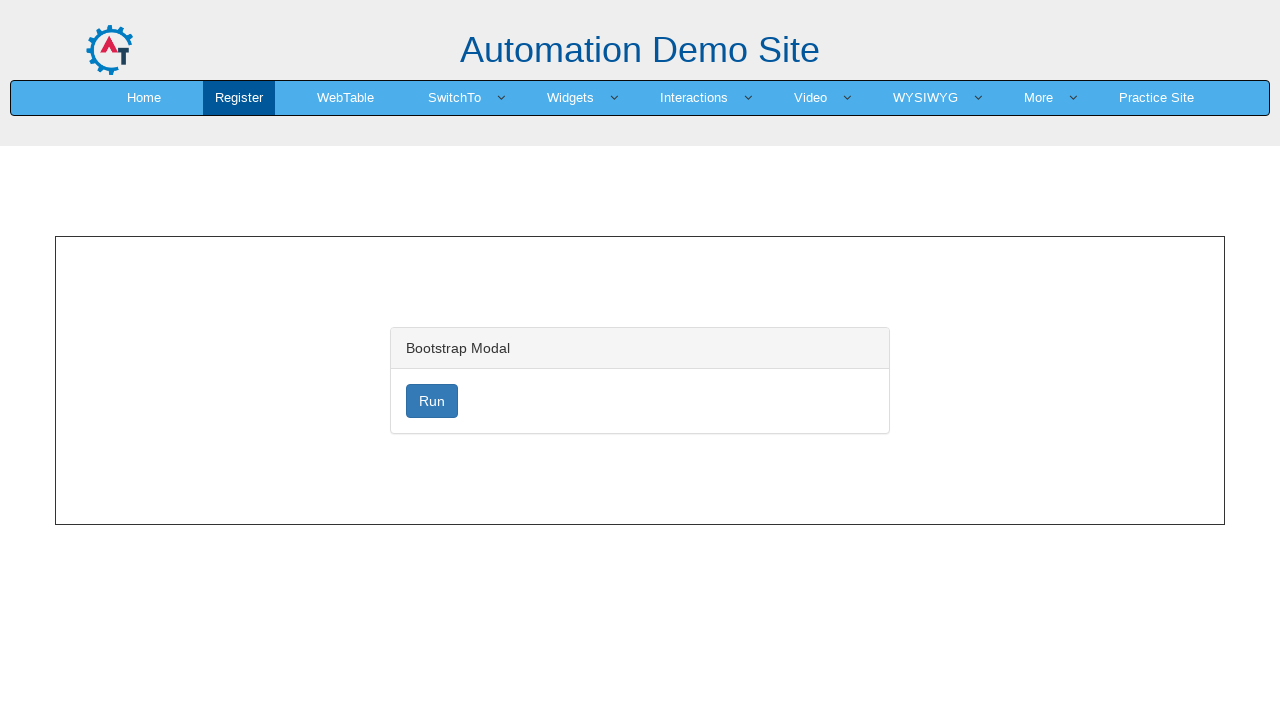